Navigates through popular make and model pages to view car details

Starting URL: https://buggy.justtestit.org/

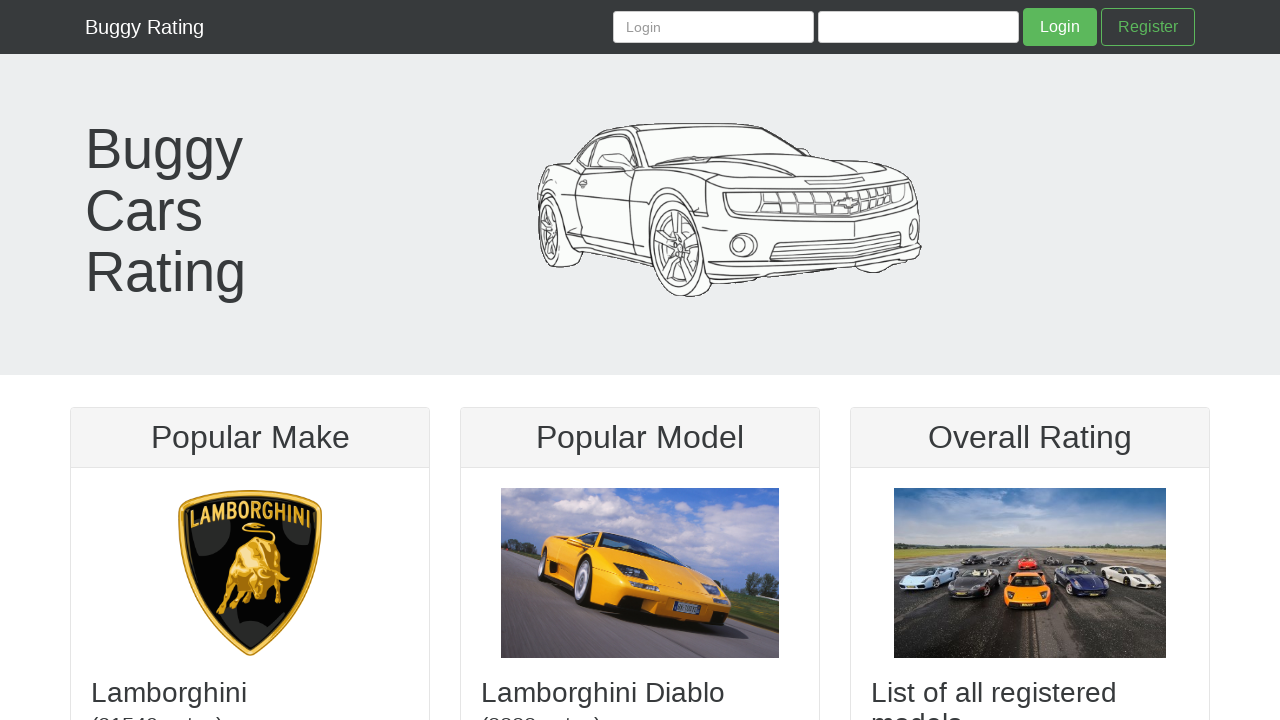

Clicked on Popular Make link at (250, 573) on xpath=//a[contains(@href, 'make')]
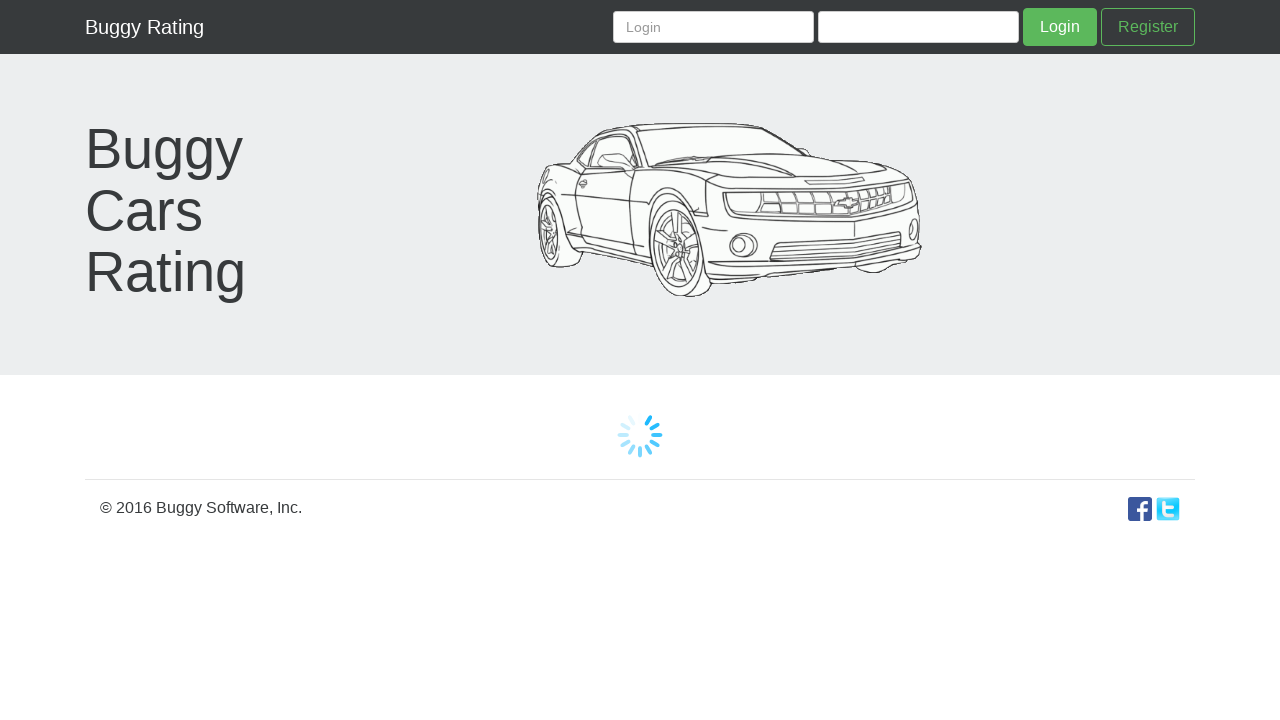

Clicked on Popular Model link at (163, 362) on xpath=//a[contains(@href, 'model')]
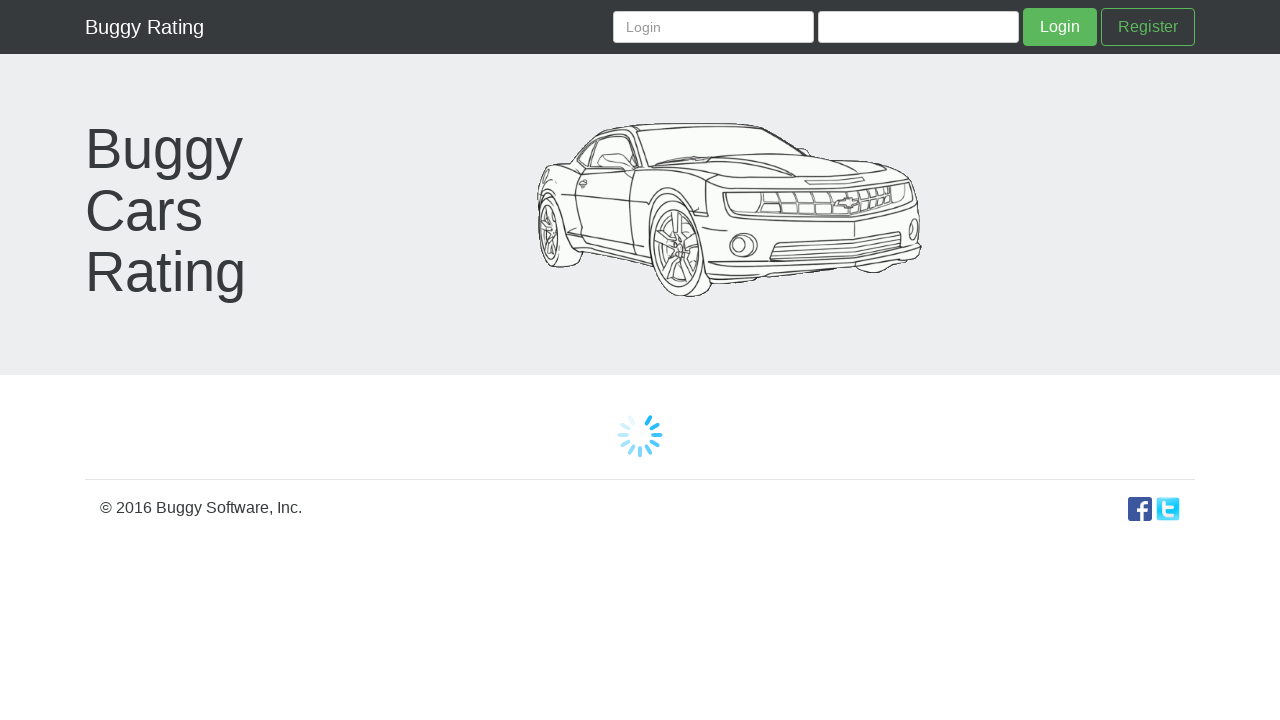

Model details loaded and heading element appeared
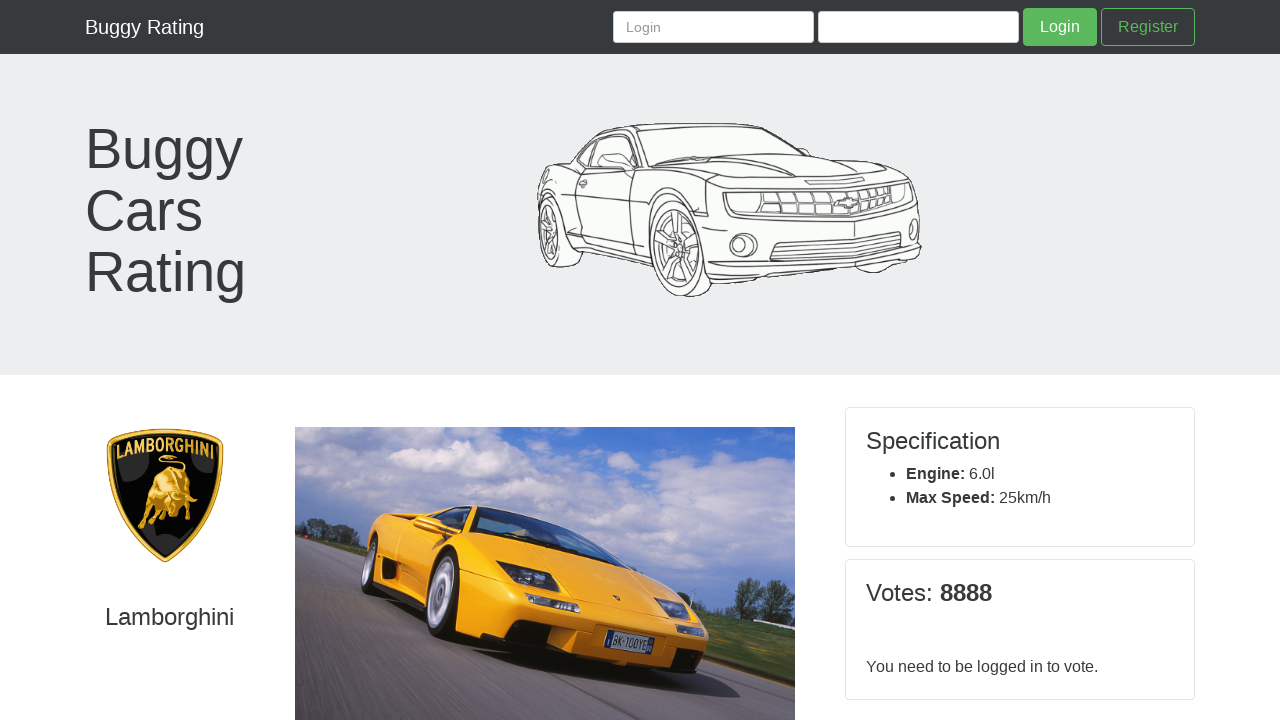

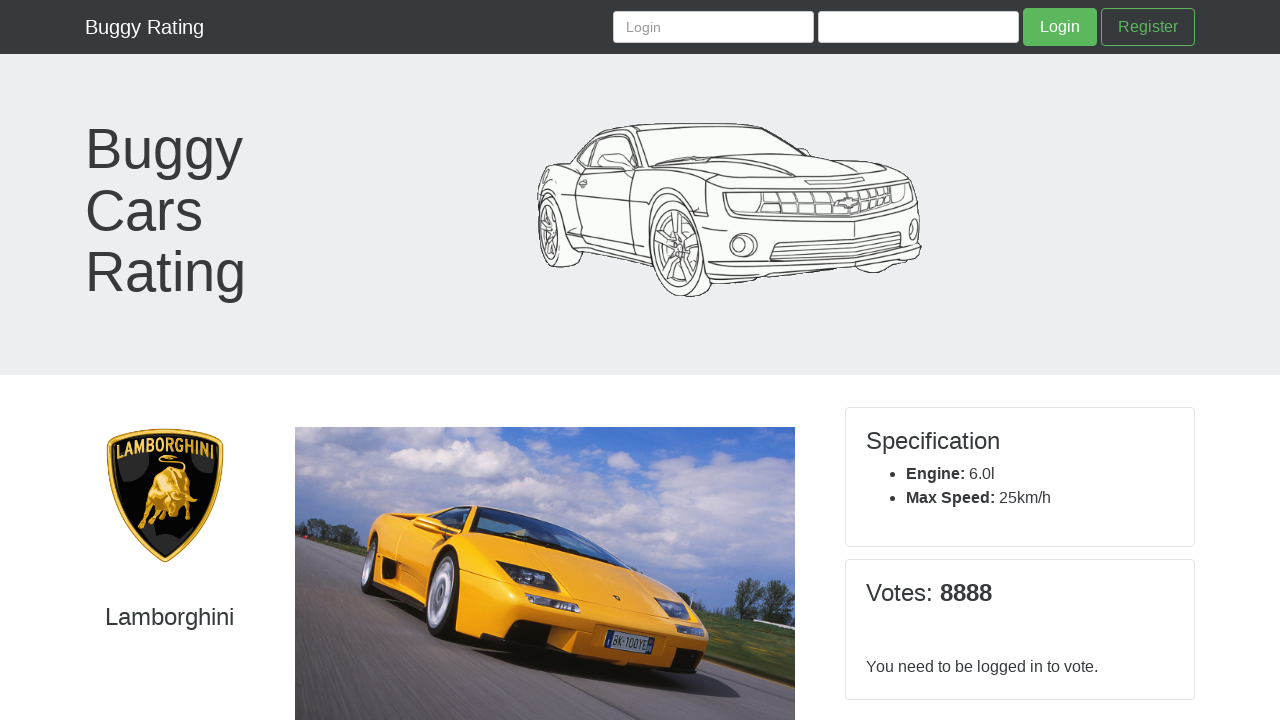